Tests handling of frames and browser dialog alerts by clicking a product button within a frame, then handling a confirmation dialog and clicking Pay Now

Starting URL: https://demoapps.qspiders.com/ui/frames/frameAlert?sublist=4

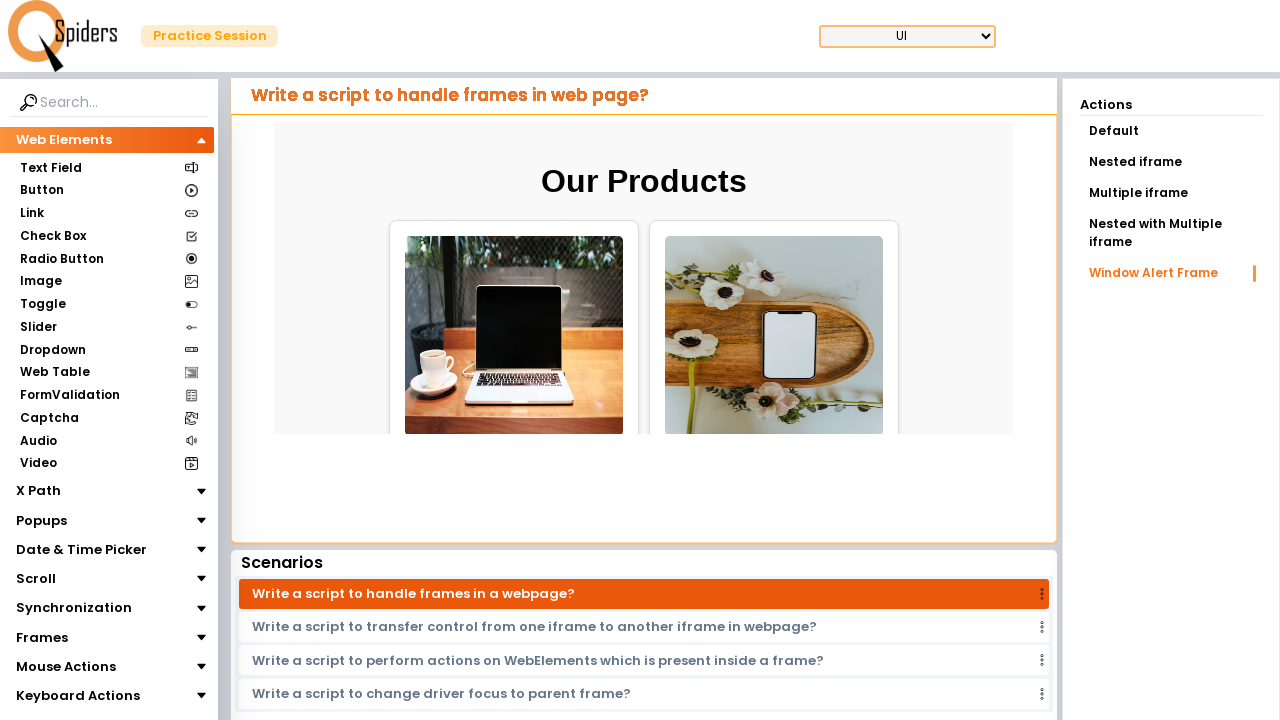

Located the iframe element with class 'w-full h-96'
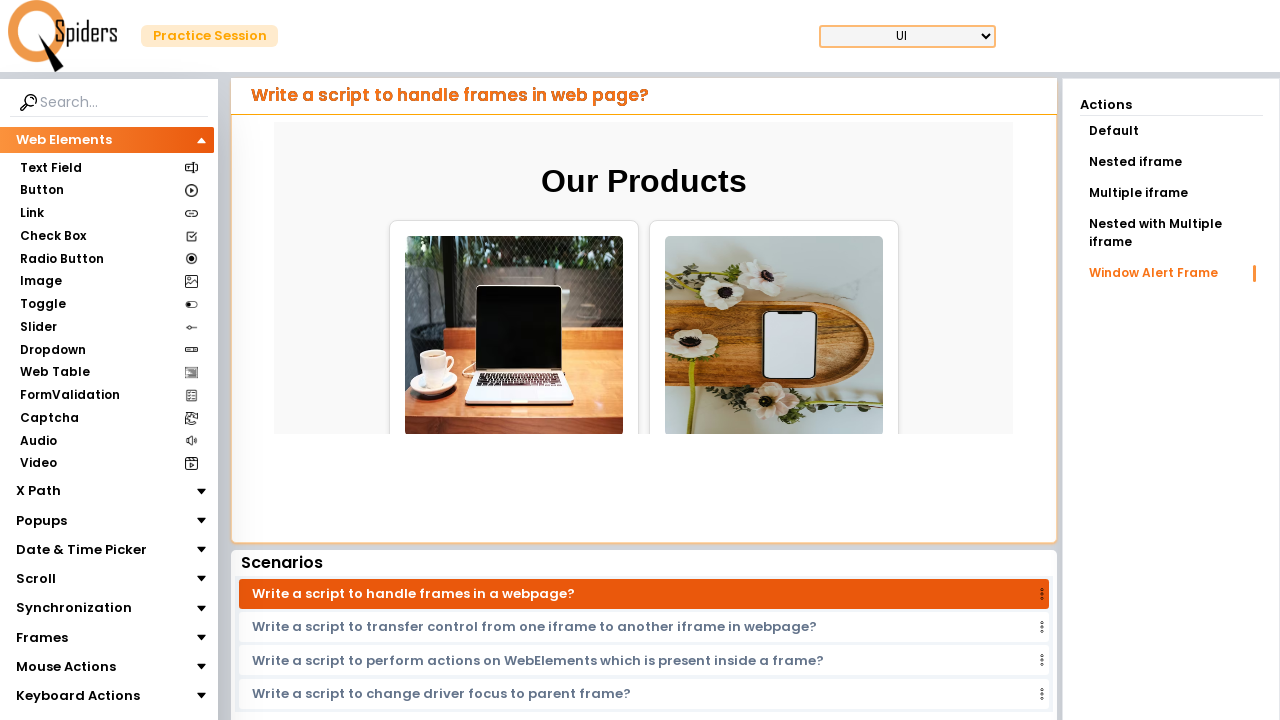

Clicked the product button for 'High-Performance Laptop' within the frame at (544, 379) on [class="w-full h-96"] >> internal:control=enter-frame >> xpath=//img[@alt='High-
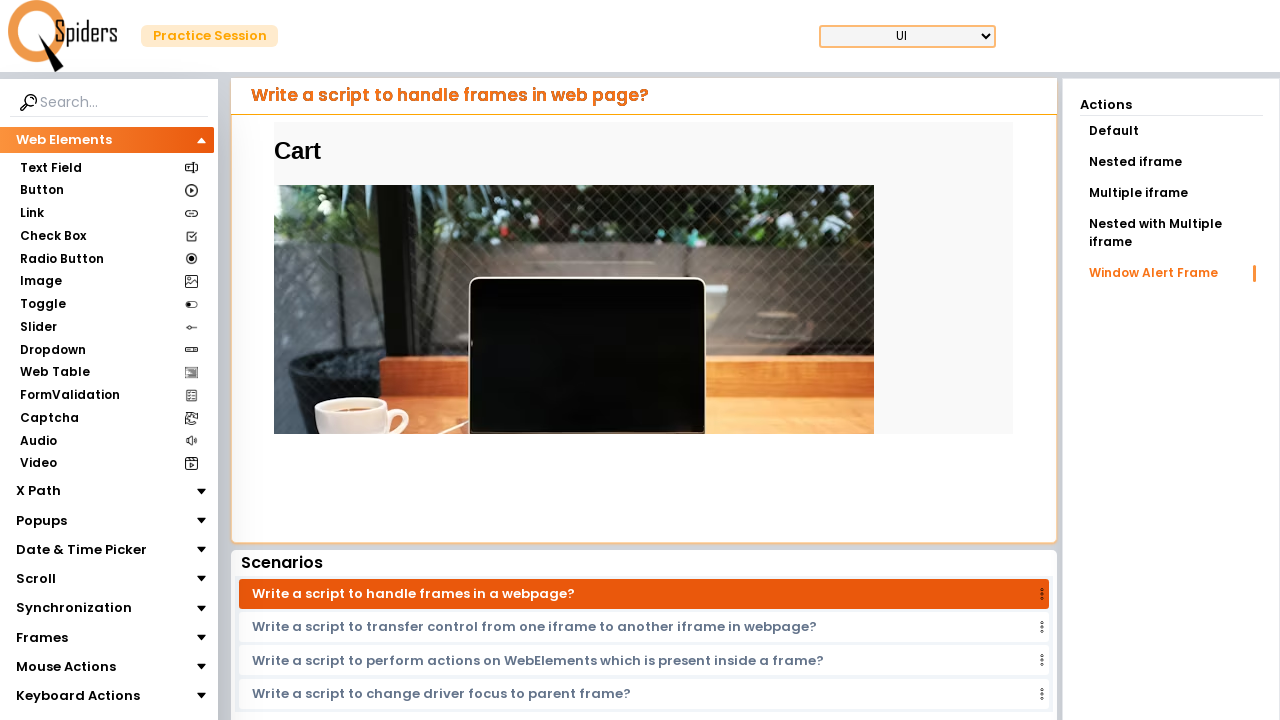

Waited 2 seconds for page to update after product button click
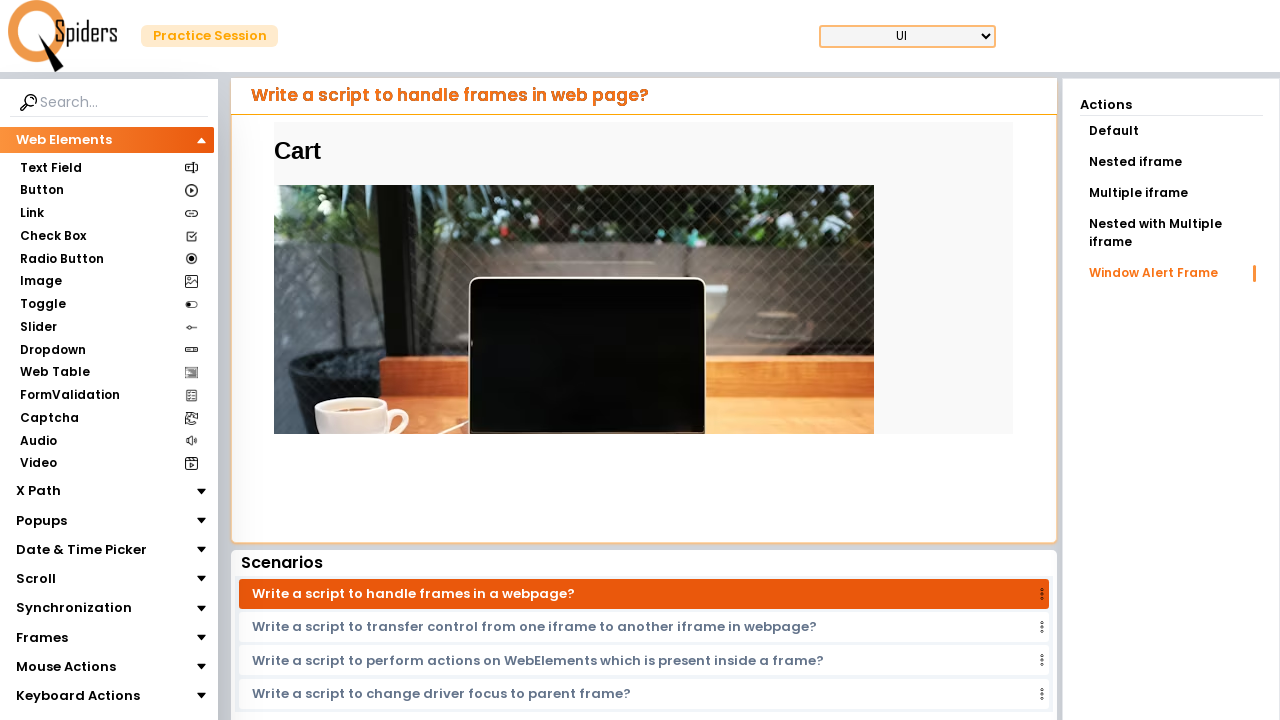

Set up dialog handler to automatically accept browser alerts
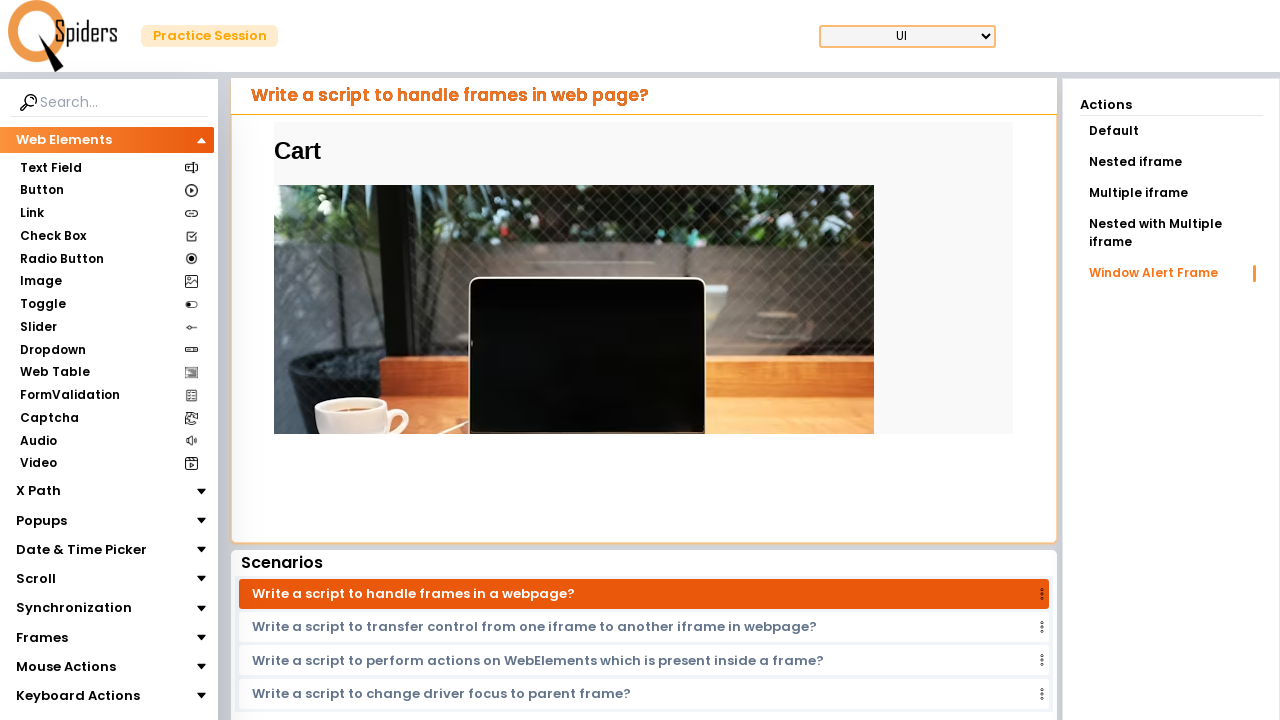

Located the iframe element again
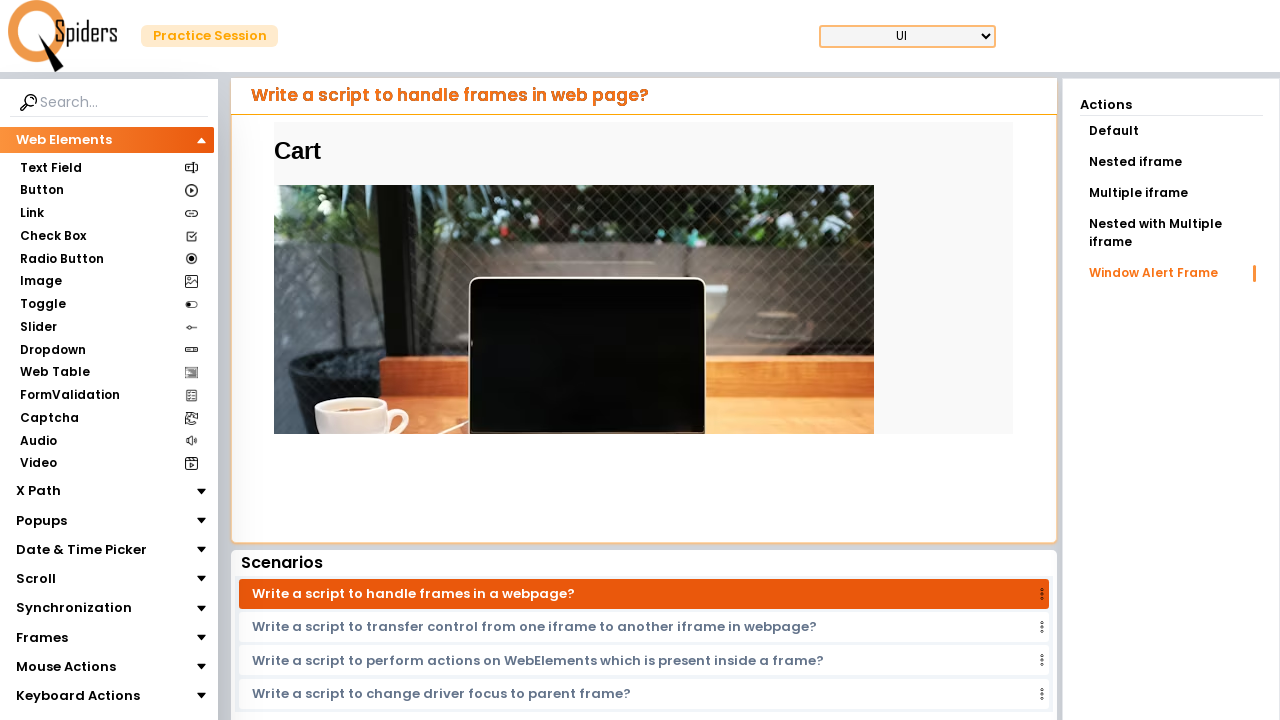

Clicked 'Pay Now' button within the frame, triggering confirmation dialog at (322, 415) on [class="w-full h-96"] >> internal:control=enter-frame >> internal:role=button[na
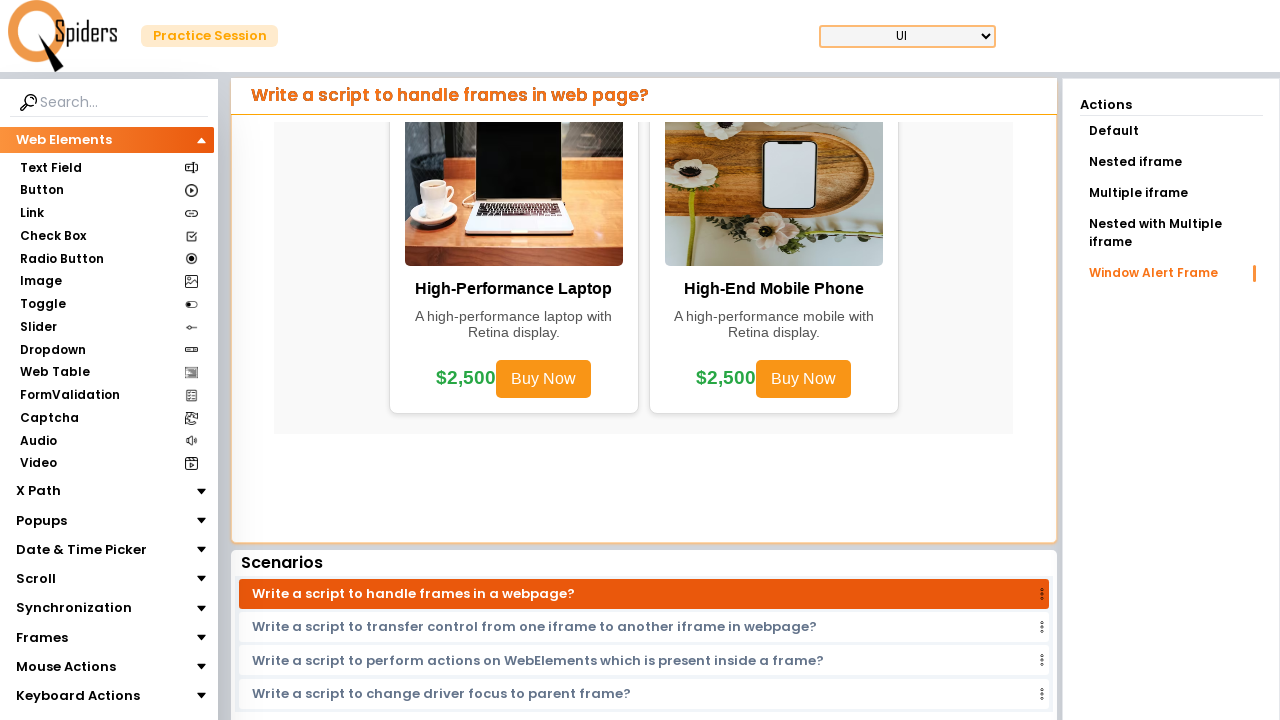

Waited 2 seconds for payment action to complete
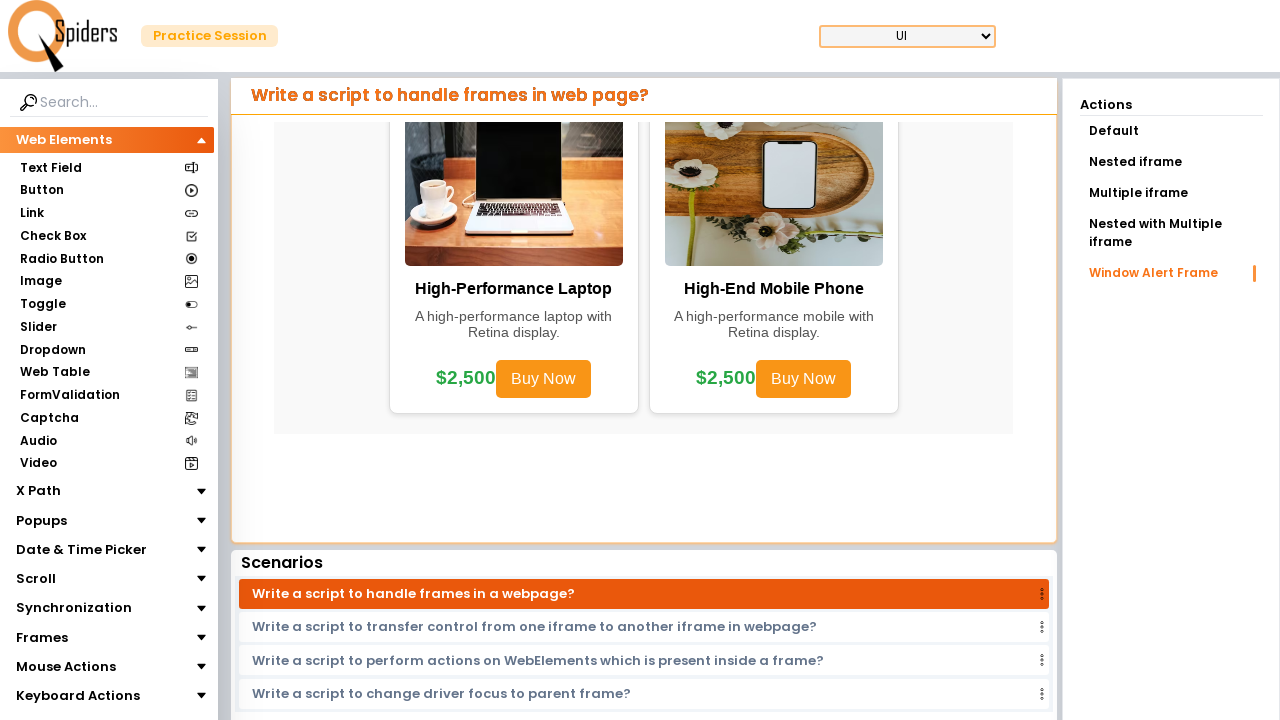

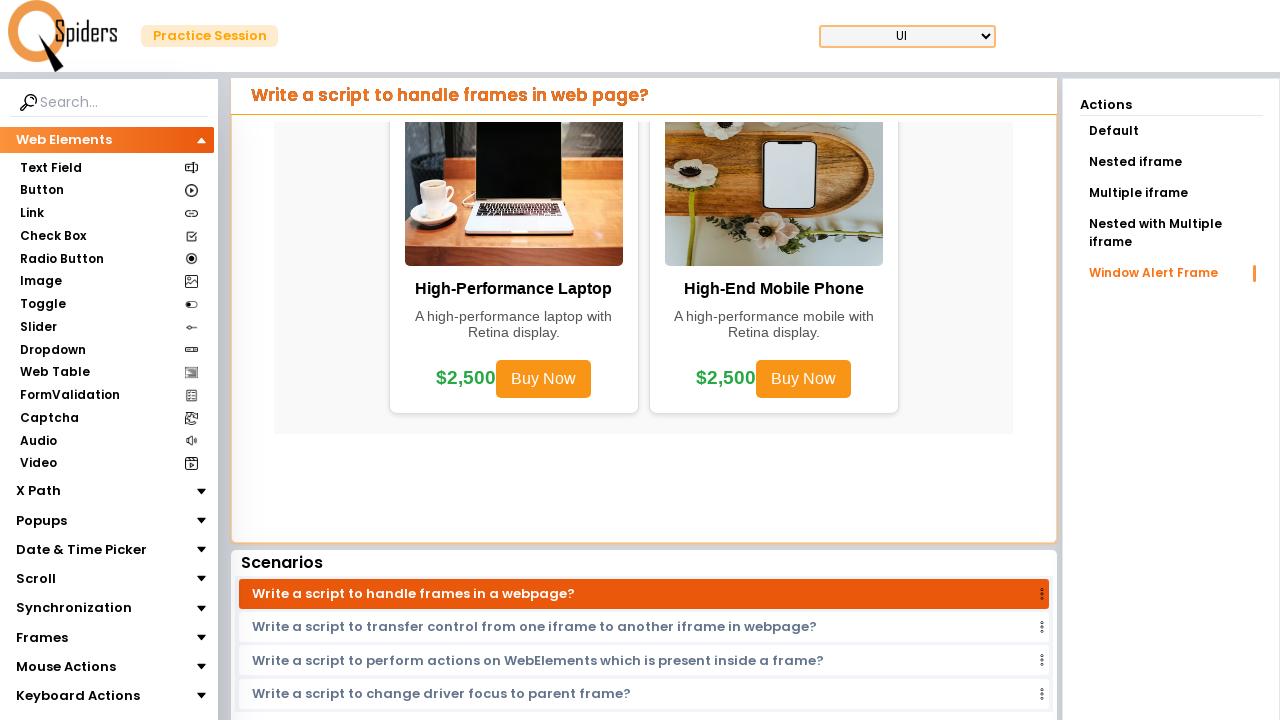